Tests the jQuery UI datepicker by opening the calendar, navigating forward several months, and selecting a specific date

Starting URL: https://jqueryui.com/datepicker/

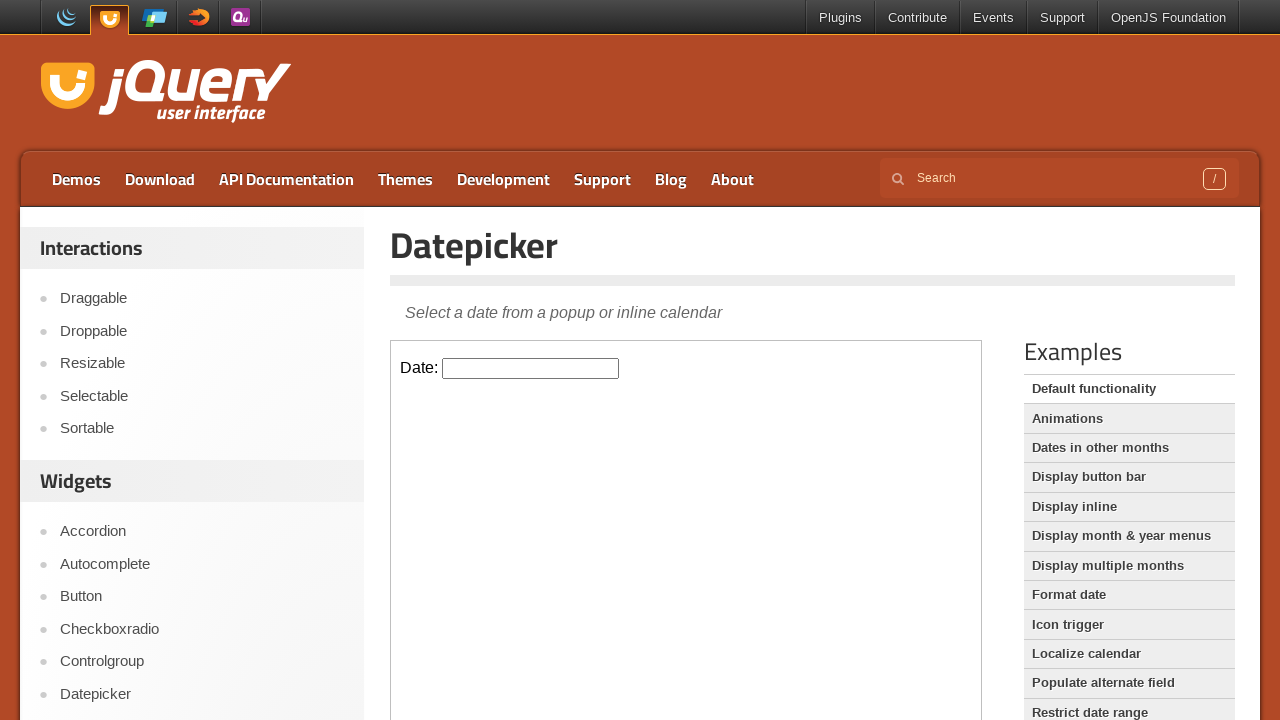

Set viewport size to 1920x1080
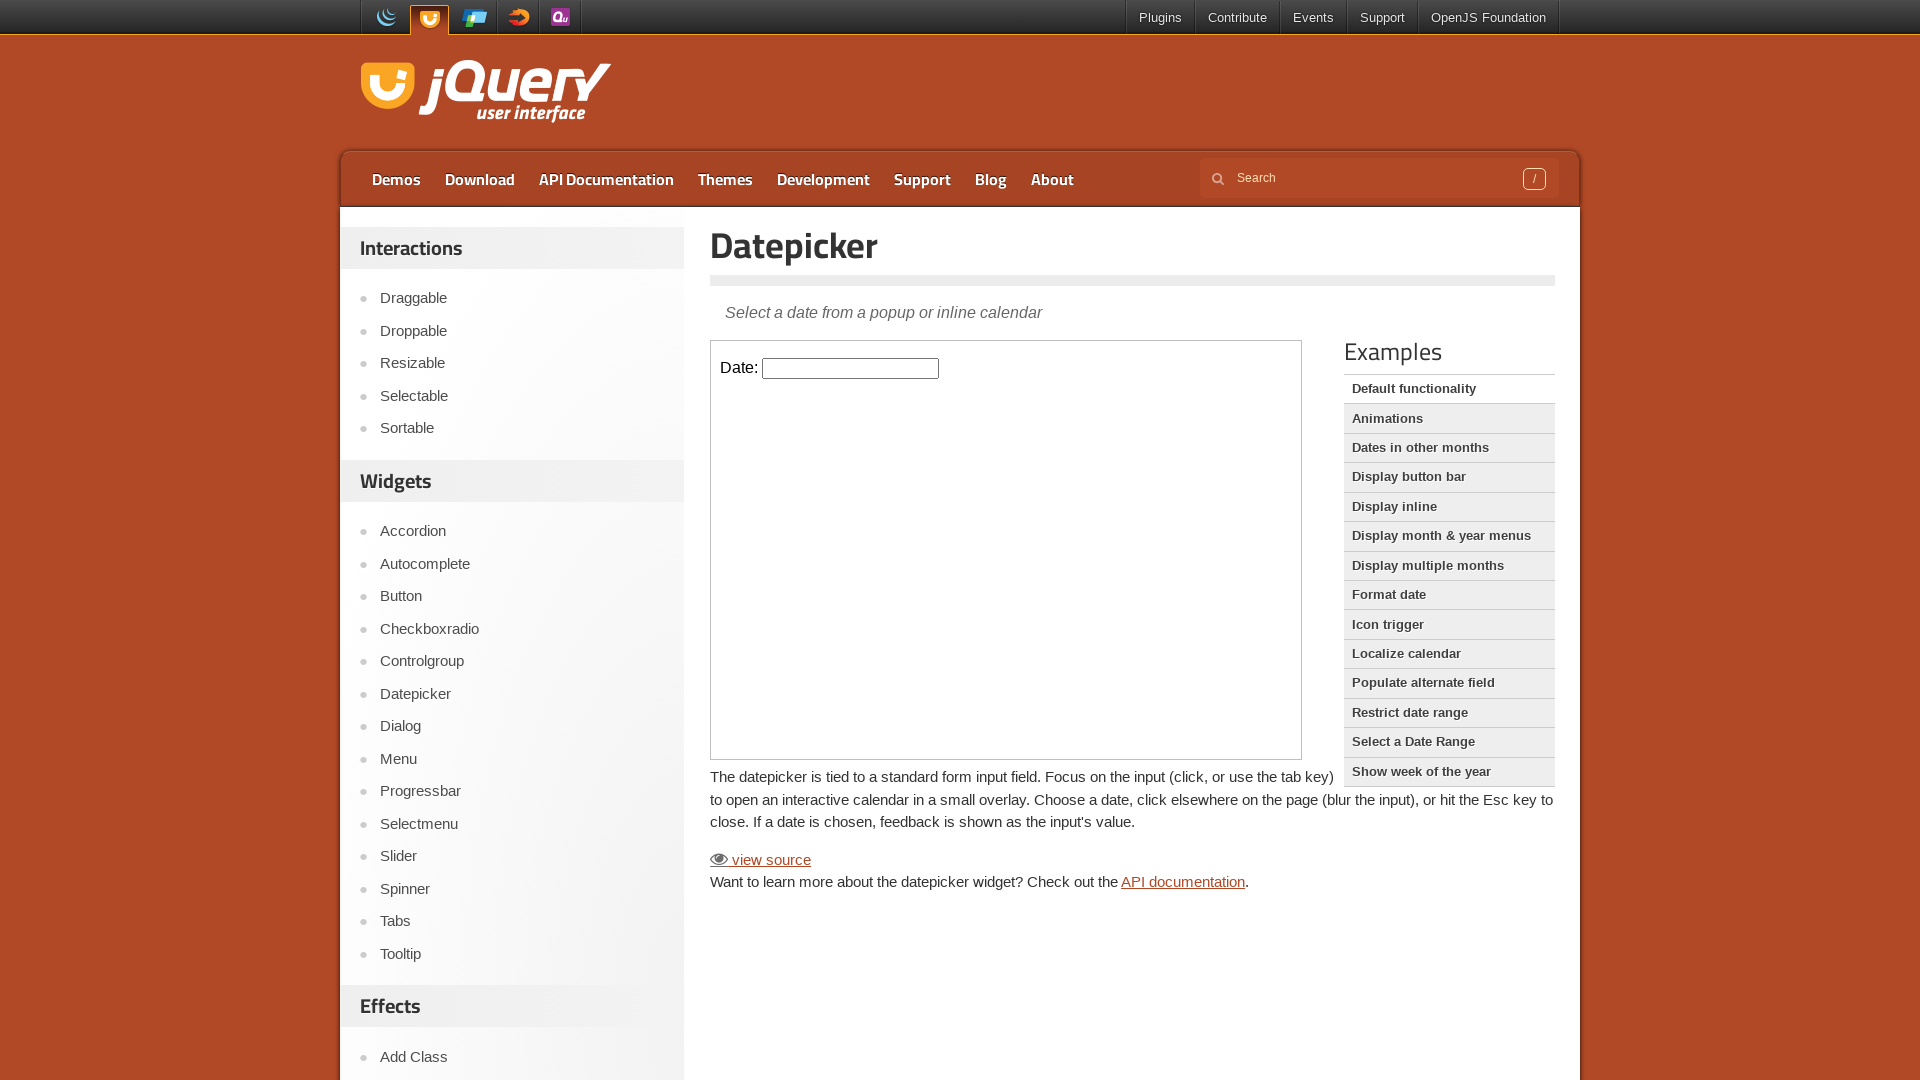

Scrolled to Examples section
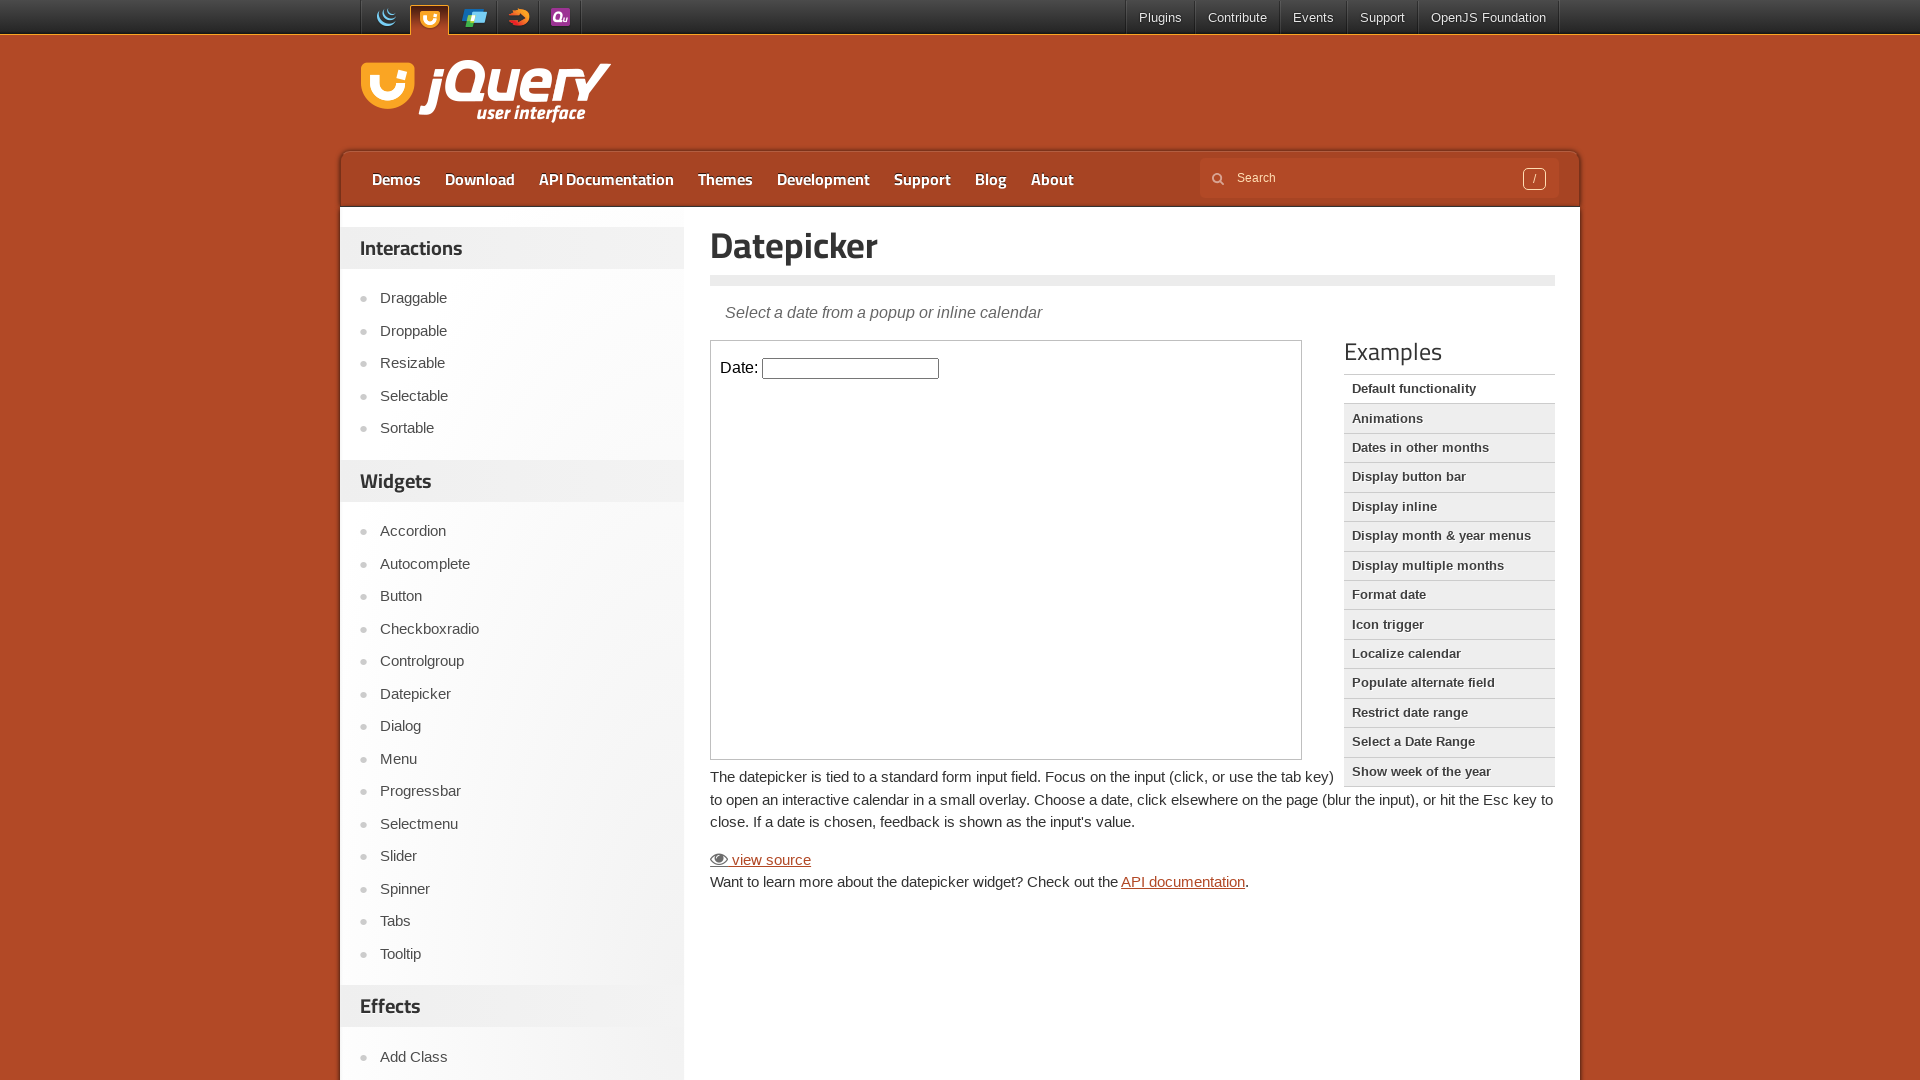

Located iframe containing datepicker demo
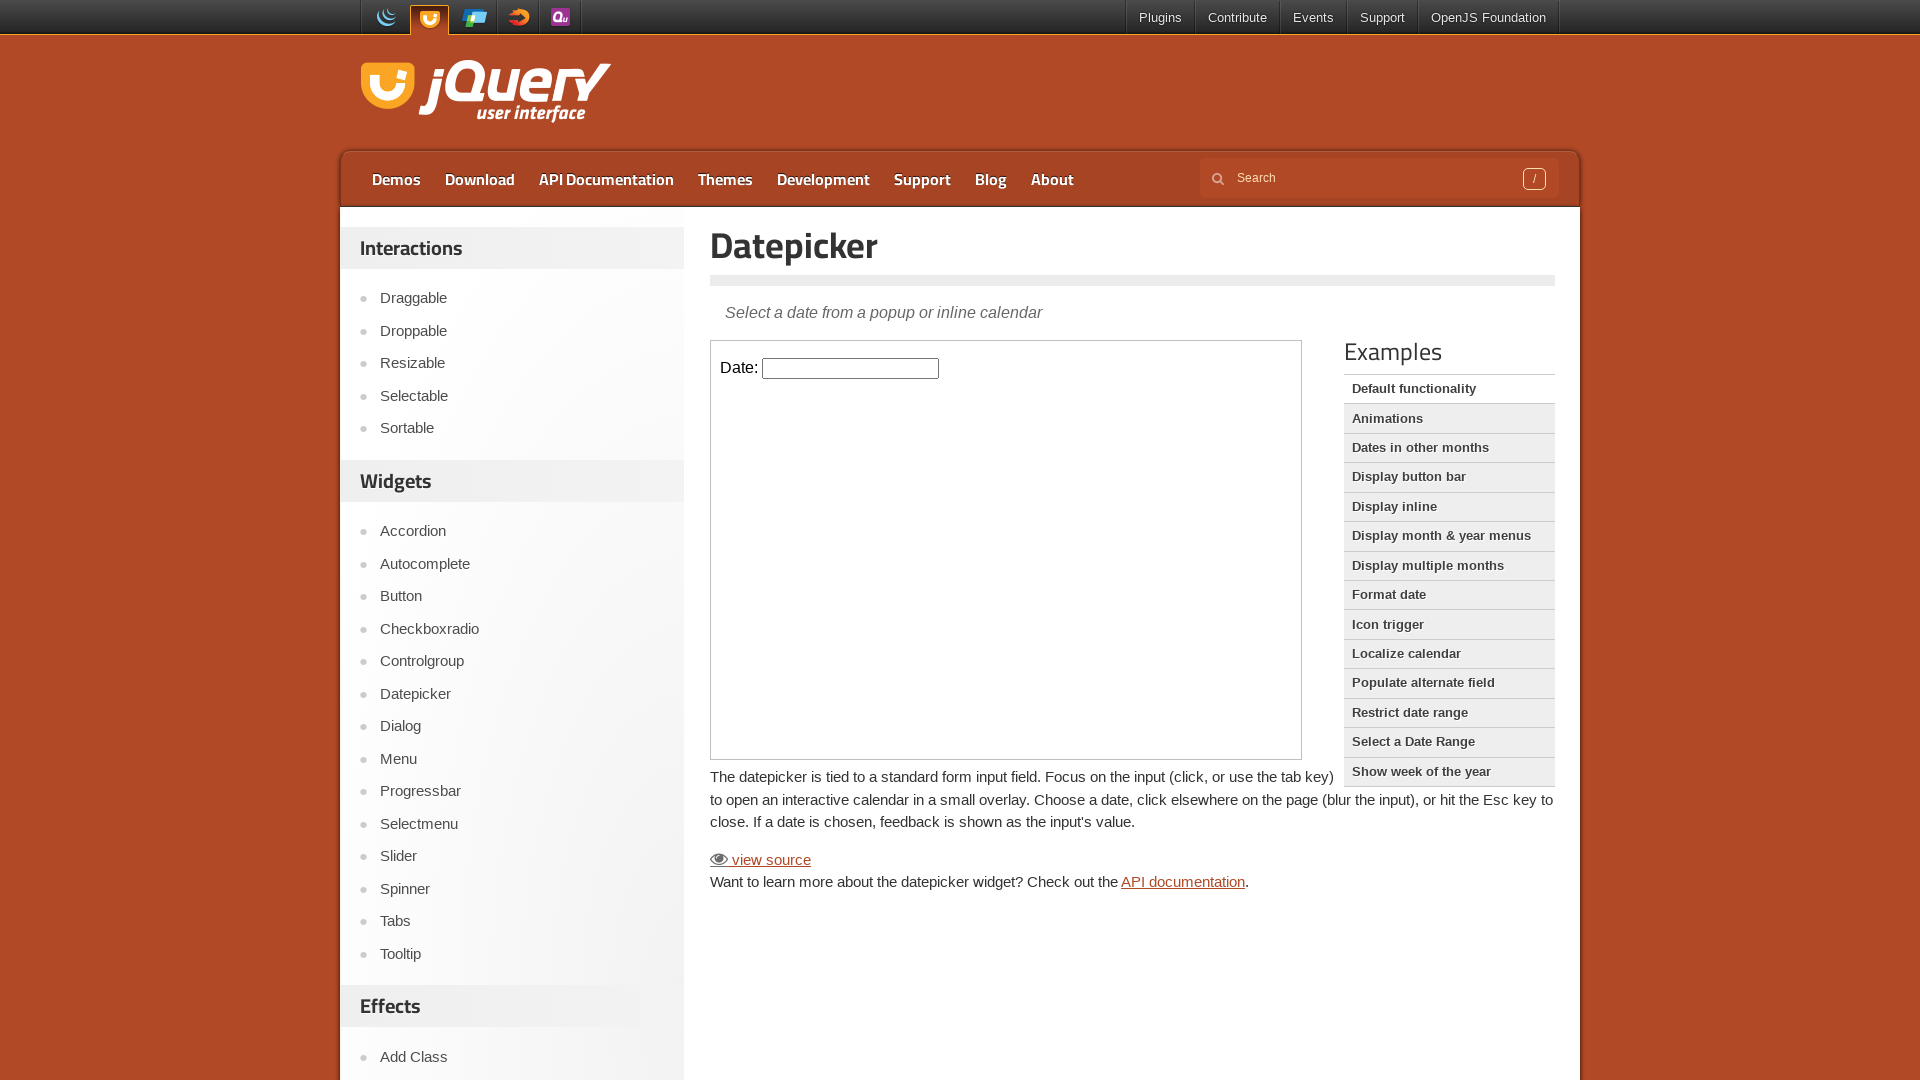

Clicked on datepicker input to open calendar at (851, 368) on iframe >> nth=0 >> internal:control=enter-frame >> #datepicker
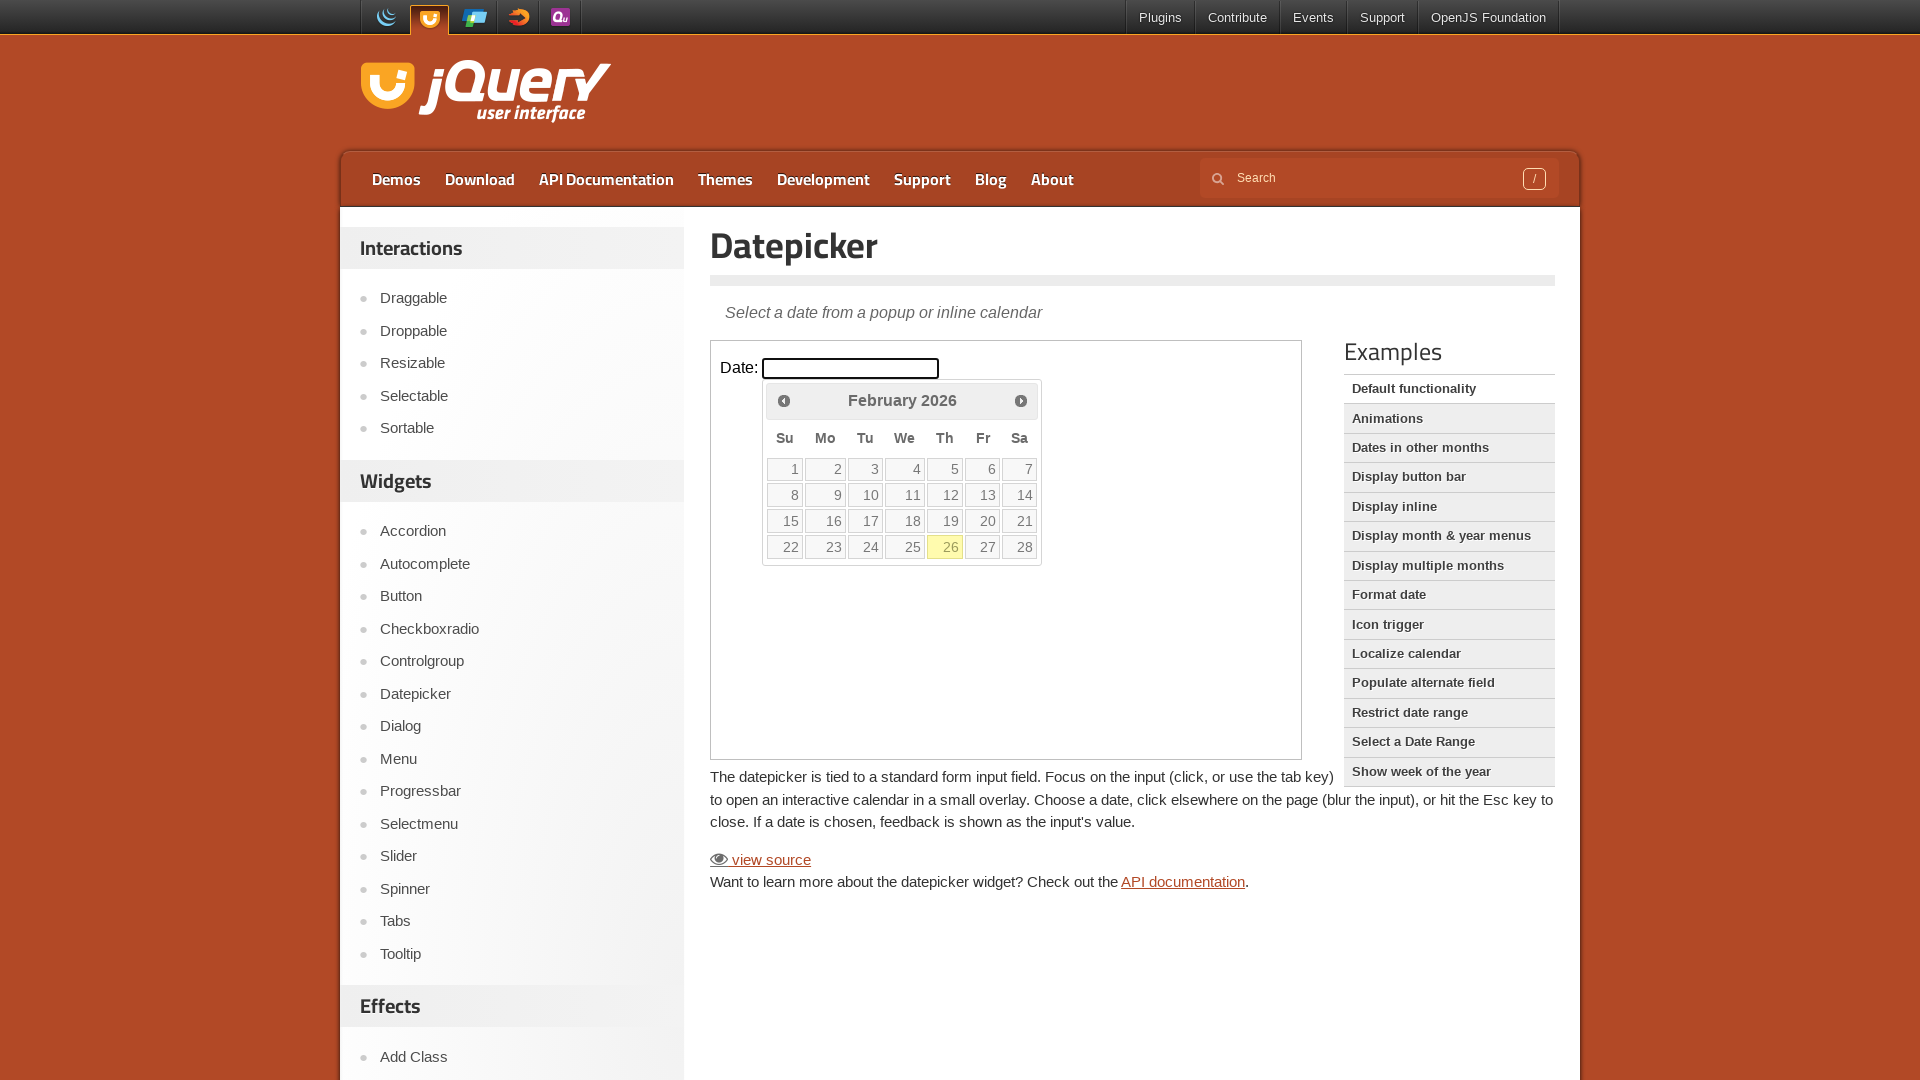

Clicked Next button to navigate forward in months (iteration 1/5) at (1021, 400) on iframe >> nth=0 >> internal:control=enter-frame >> xpath=//*[text()='Next']
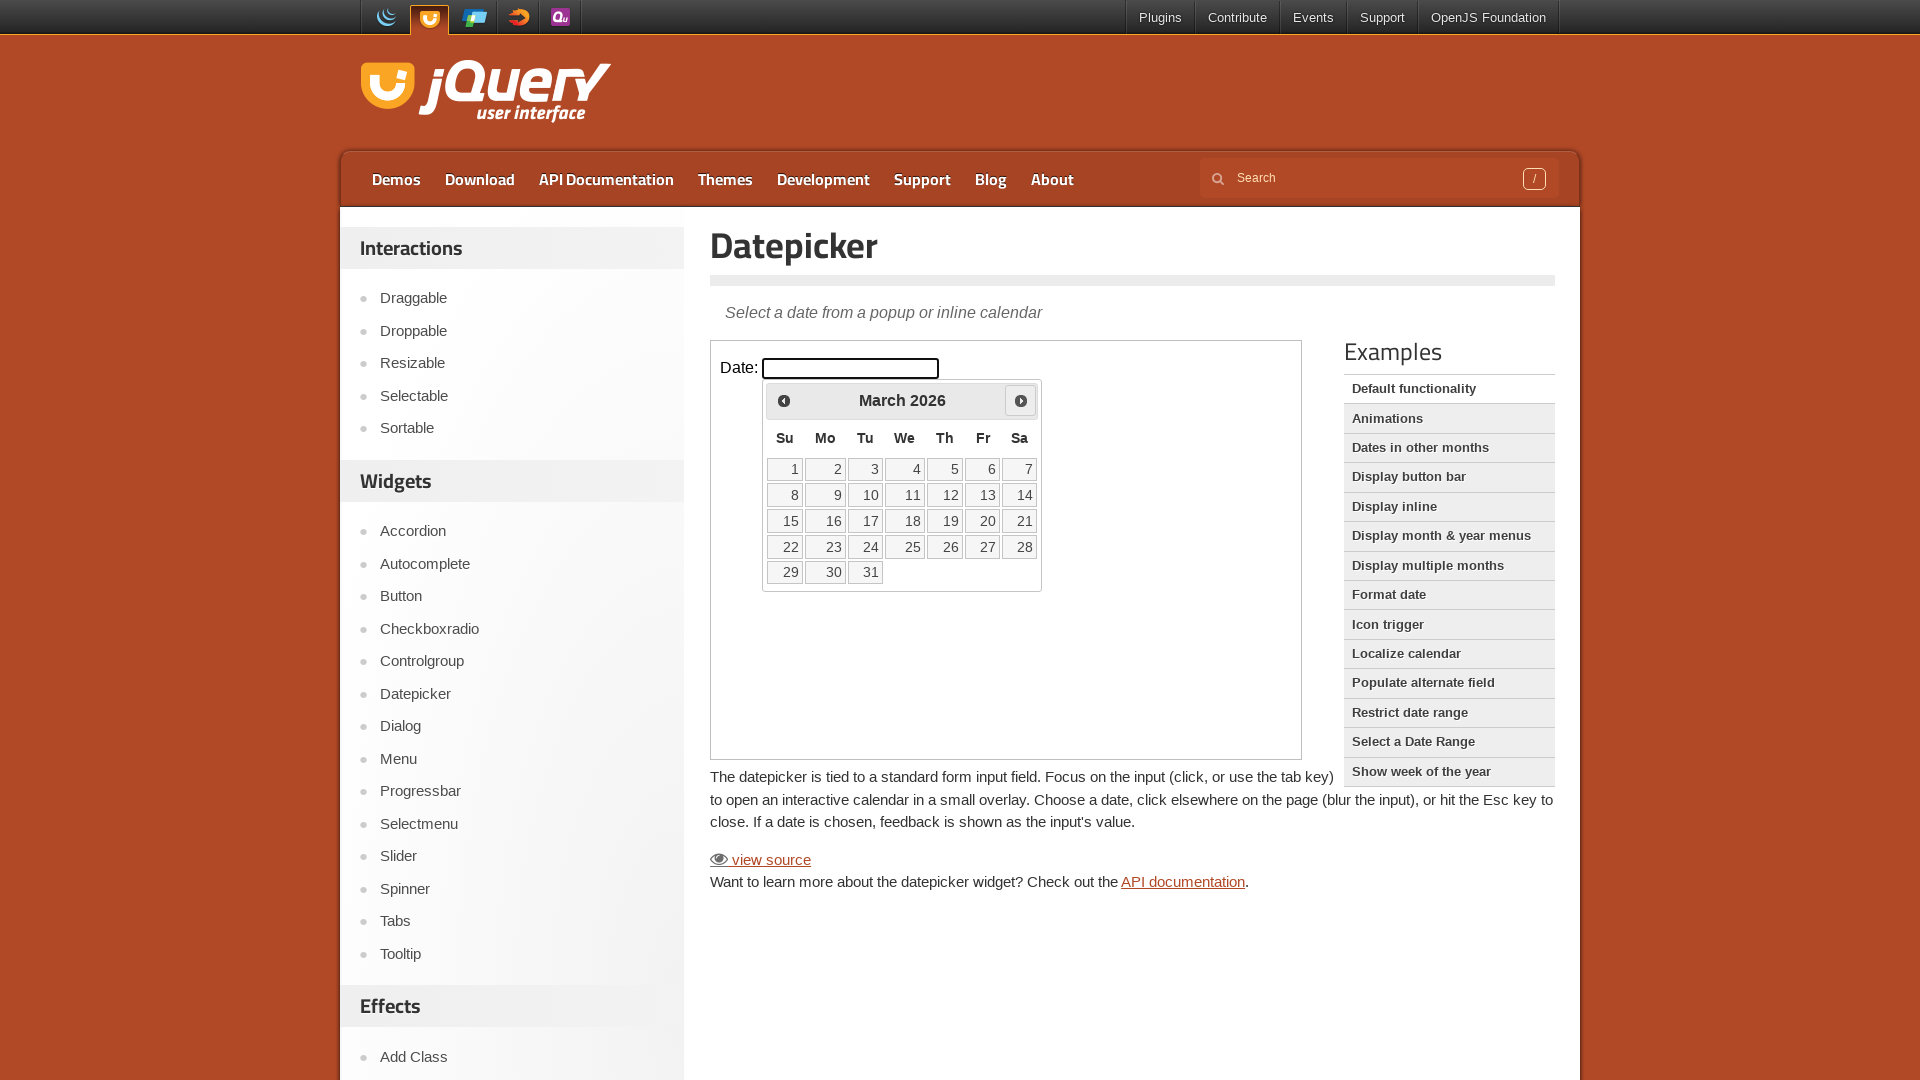

Clicked Next button to navigate forward in months (iteration 2/5) at (1021, 400) on iframe >> nth=0 >> internal:control=enter-frame >> xpath=//*[text()='Next']
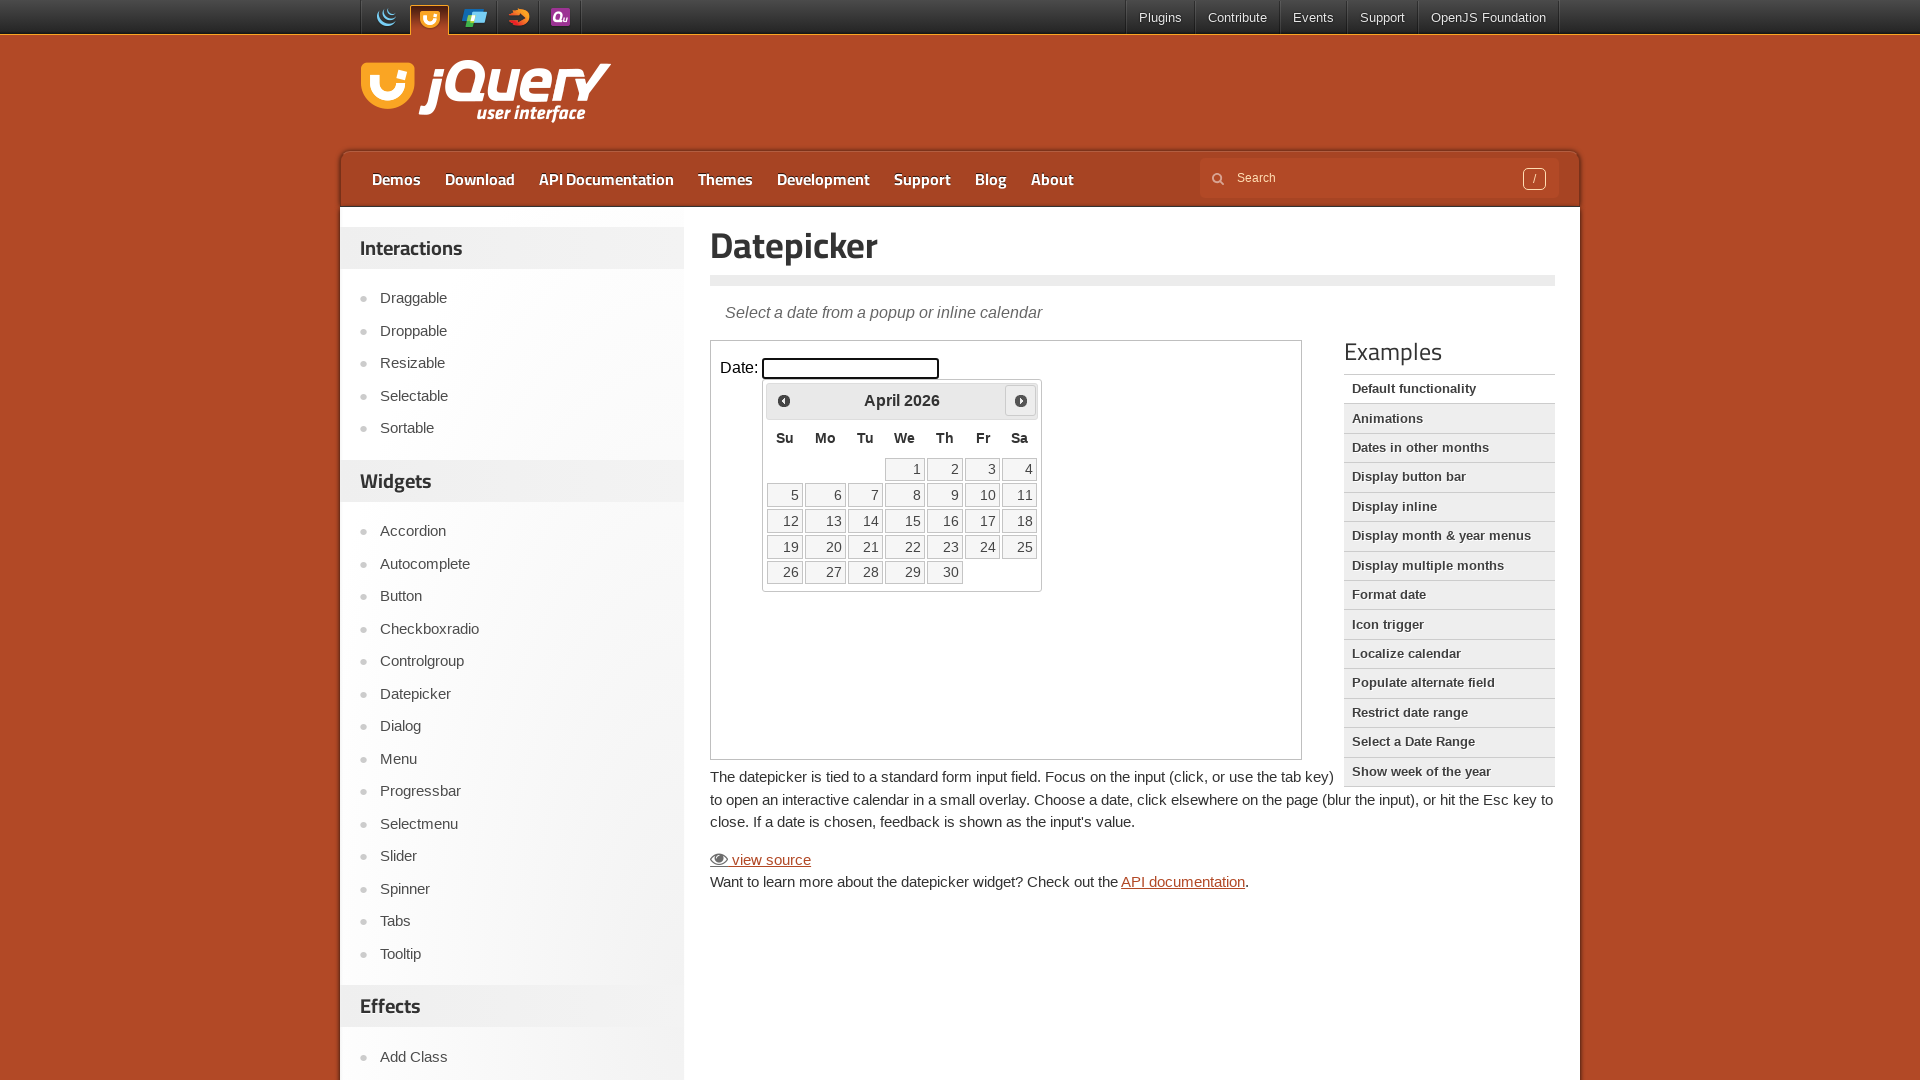

Clicked Next button to navigate forward in months (iteration 3/5) at (1021, 400) on iframe >> nth=0 >> internal:control=enter-frame >> xpath=//*[text()='Next']
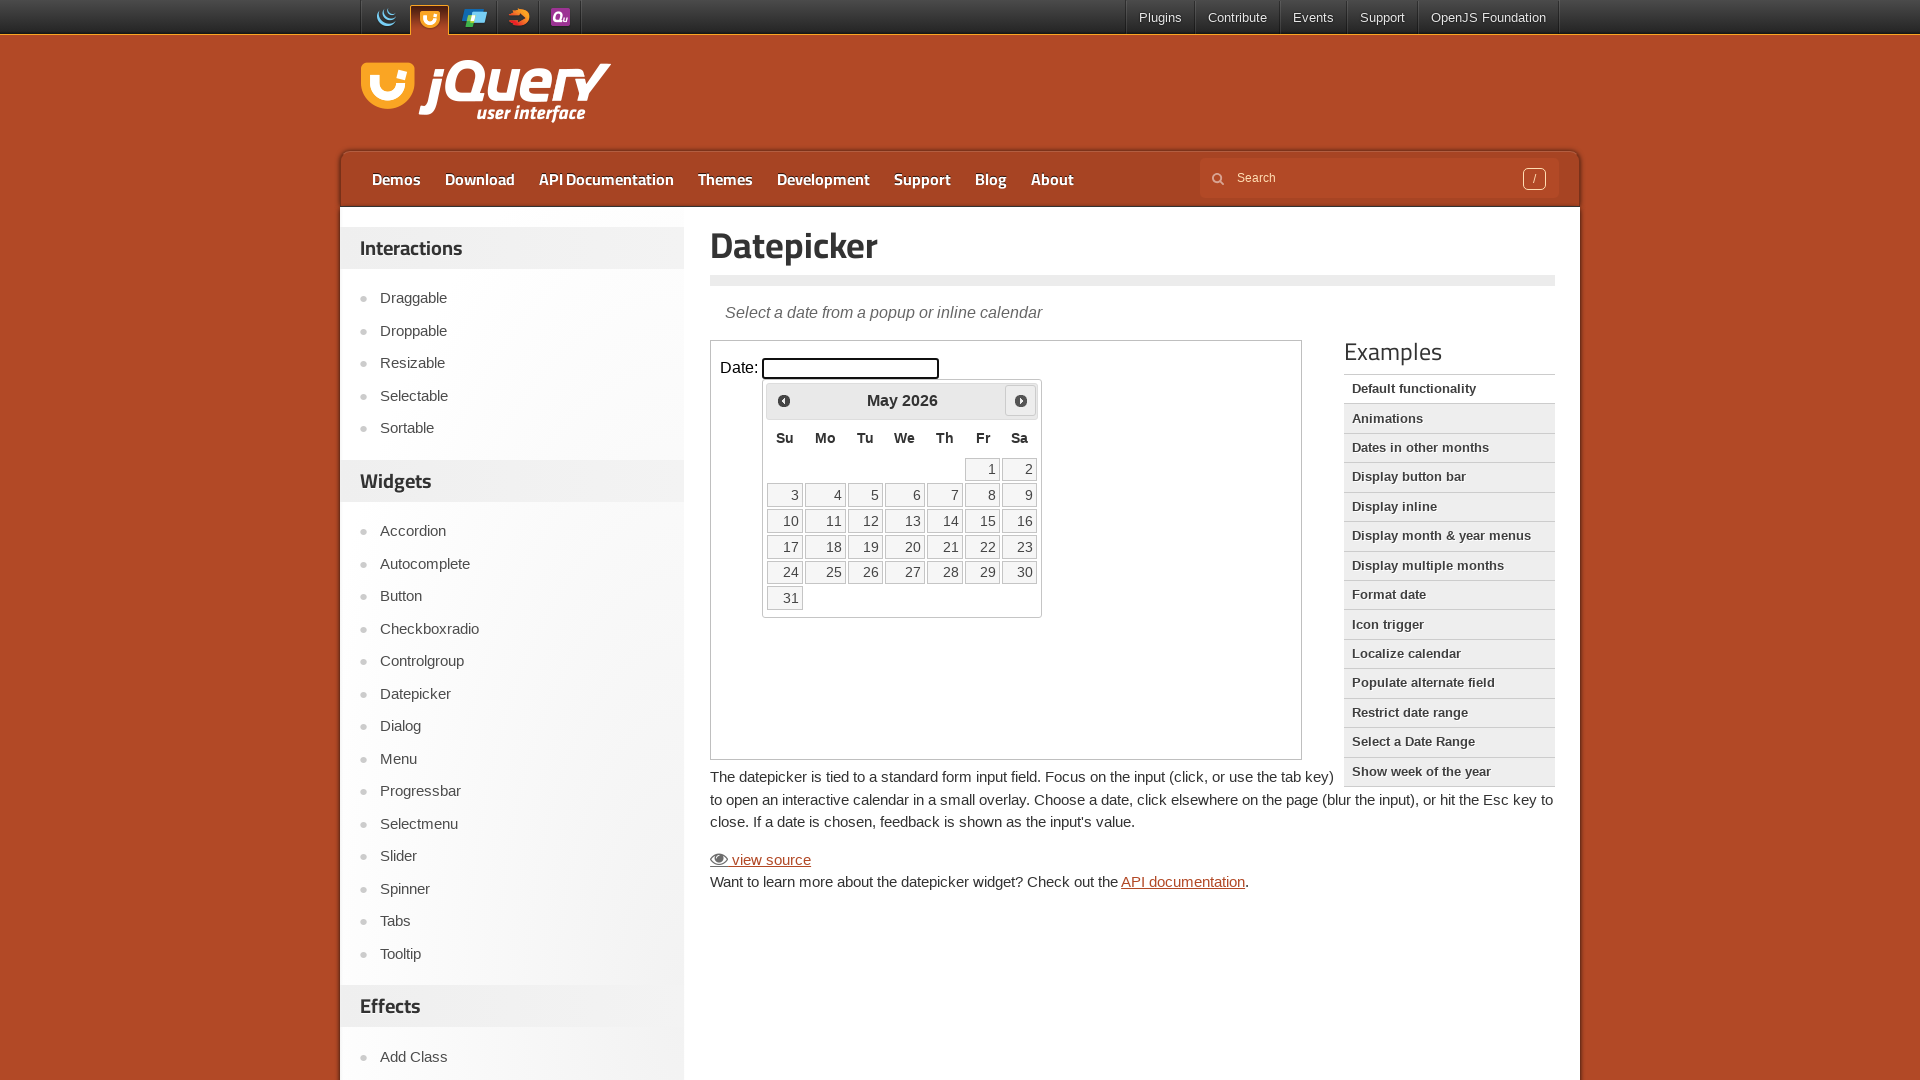

Clicked Next button to navigate forward in months (iteration 4/5) at (1021, 400) on iframe >> nth=0 >> internal:control=enter-frame >> xpath=//*[text()='Next']
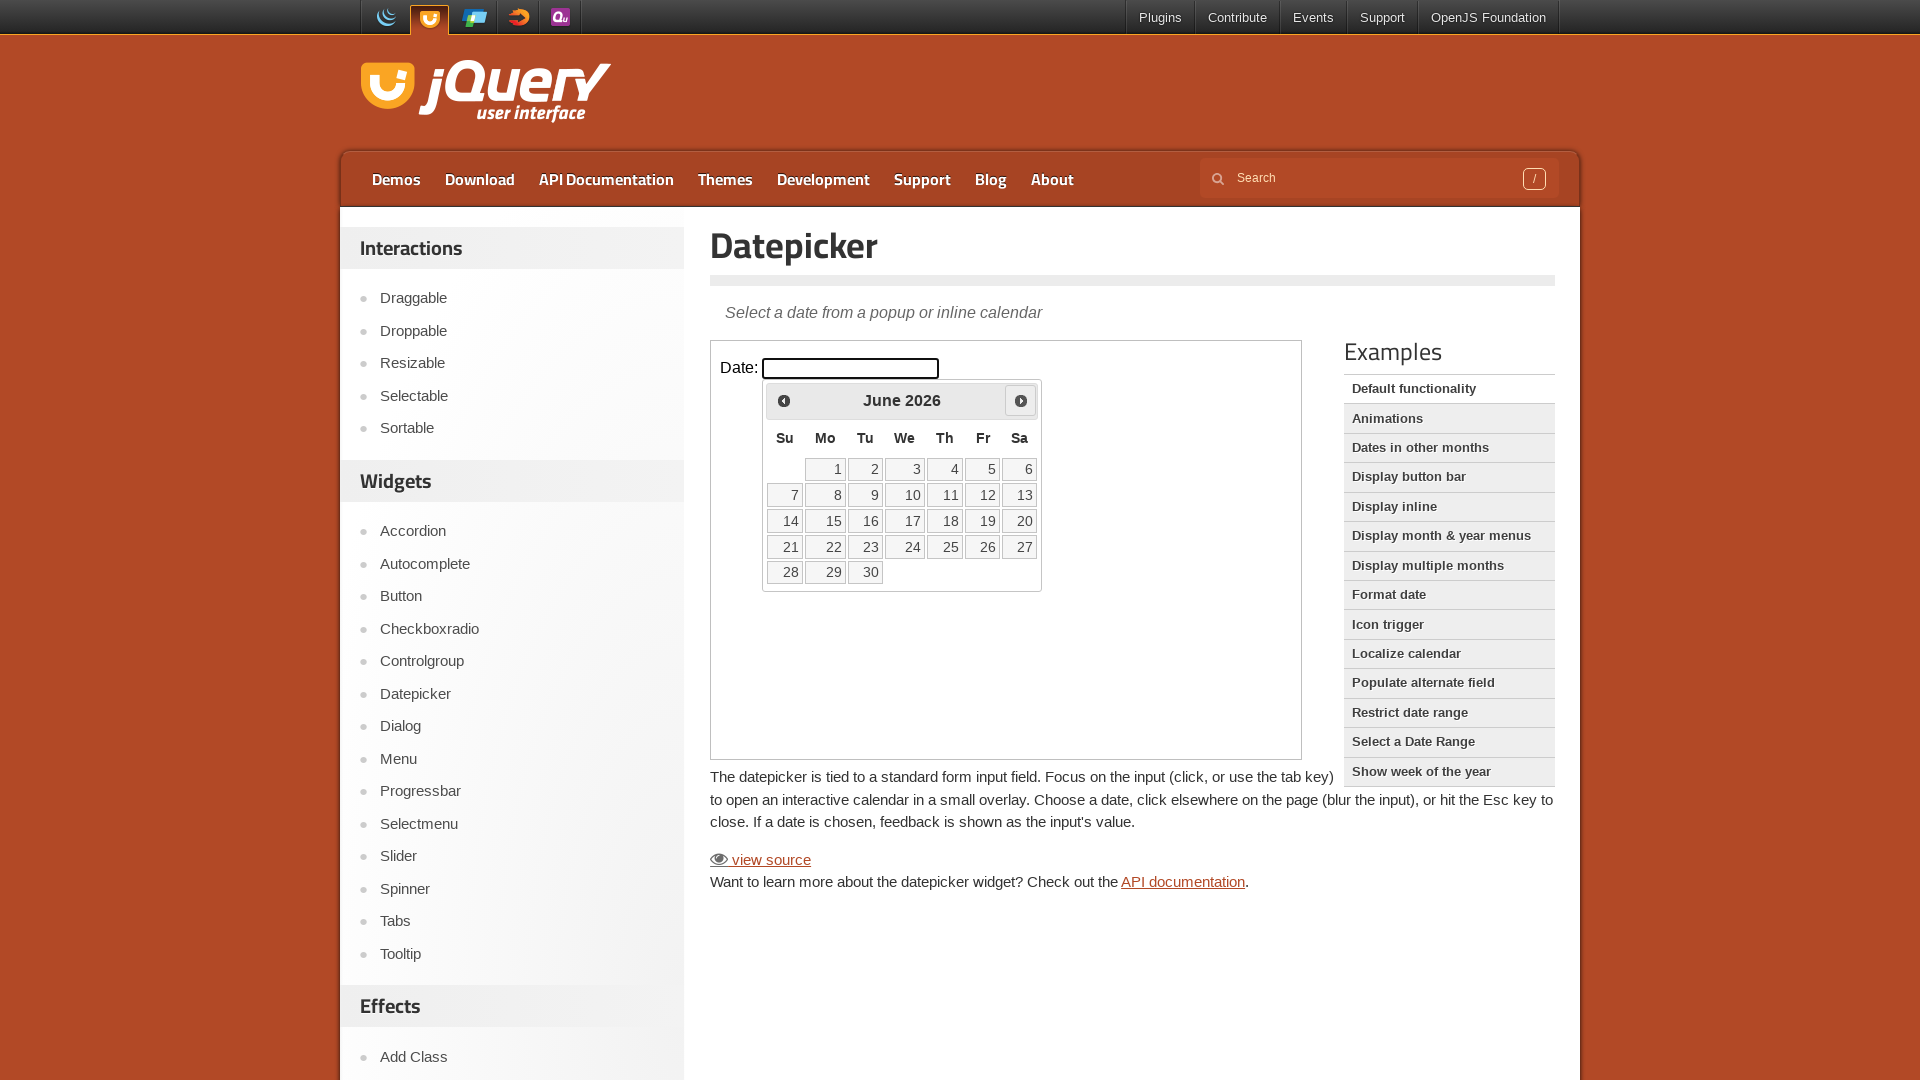

Clicked Next button to navigate forward in months (iteration 5/5) at (1021, 400) on iframe >> nth=0 >> internal:control=enter-frame >> xpath=//*[text()='Next']
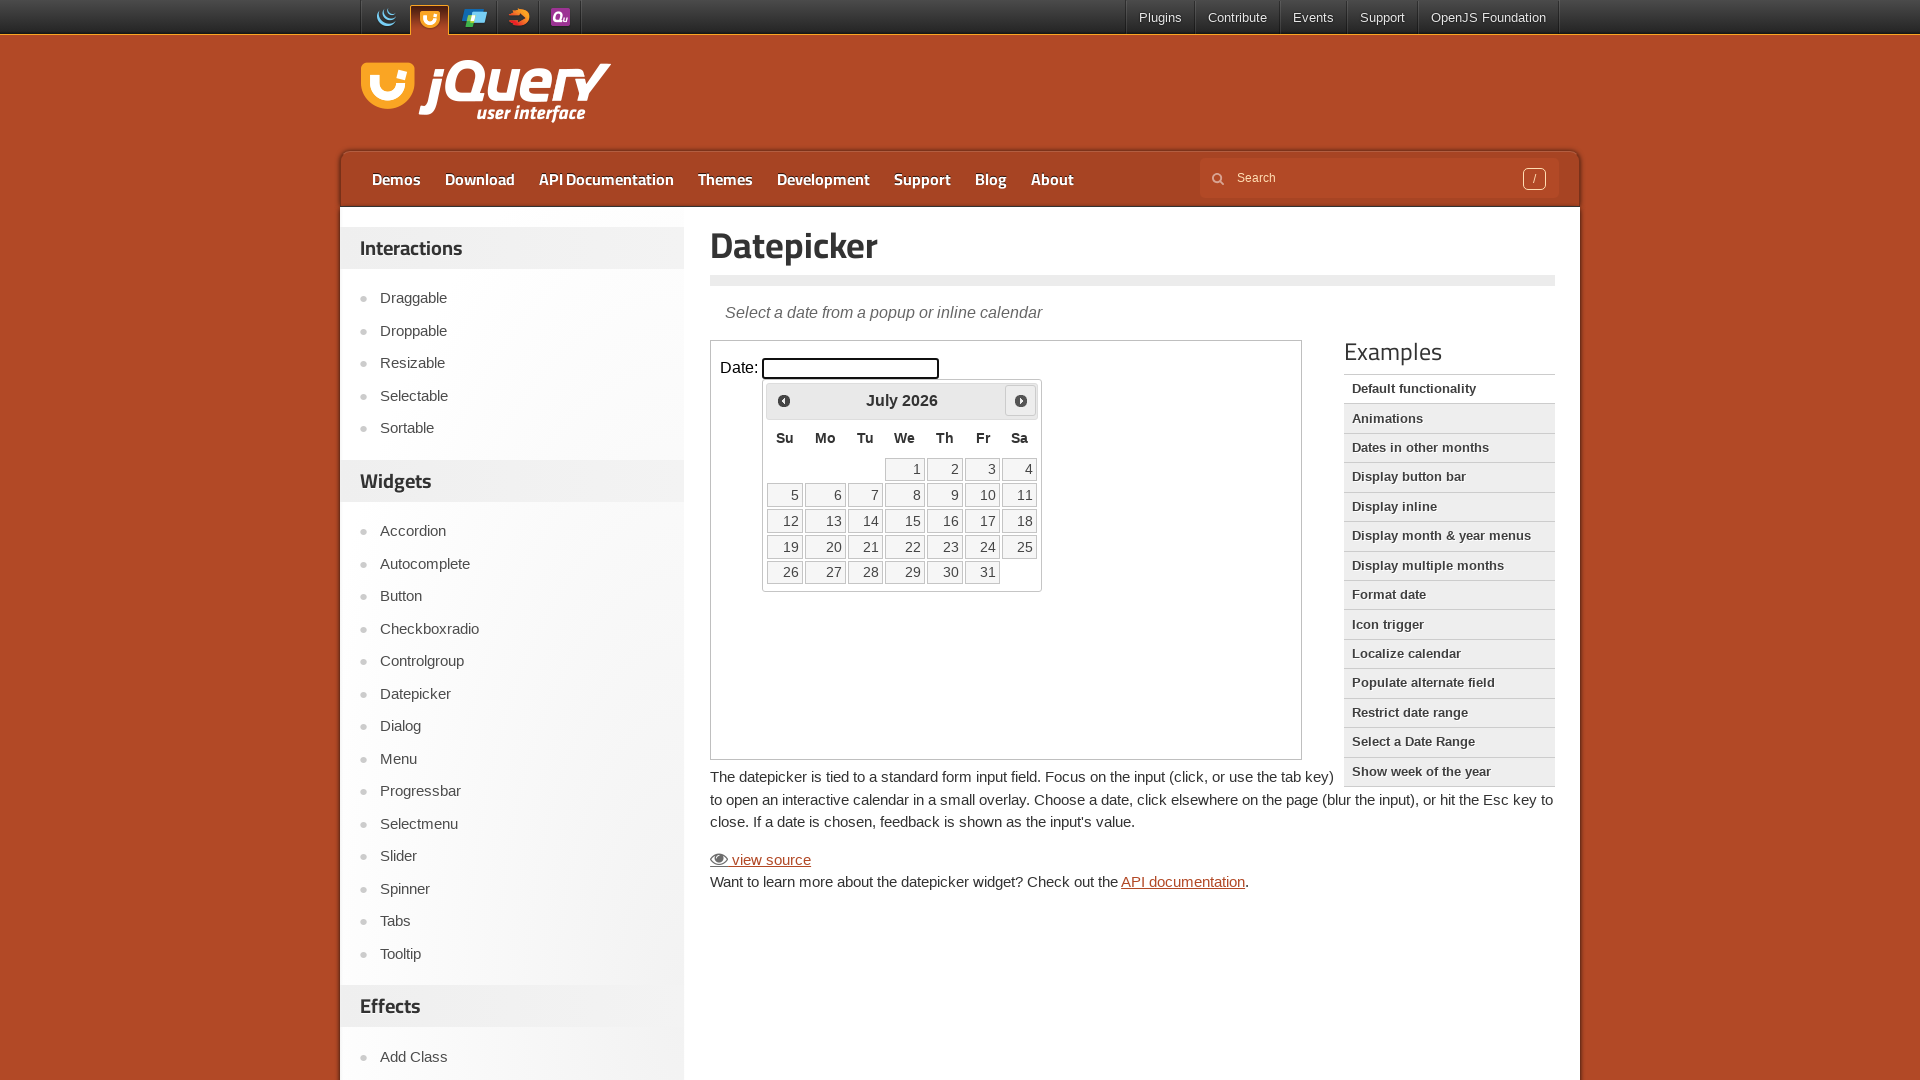

Selected date 7 from the calendar at (865, 495) on iframe >> nth=0 >> internal:control=enter-frame >> xpath=//a[text()='7']
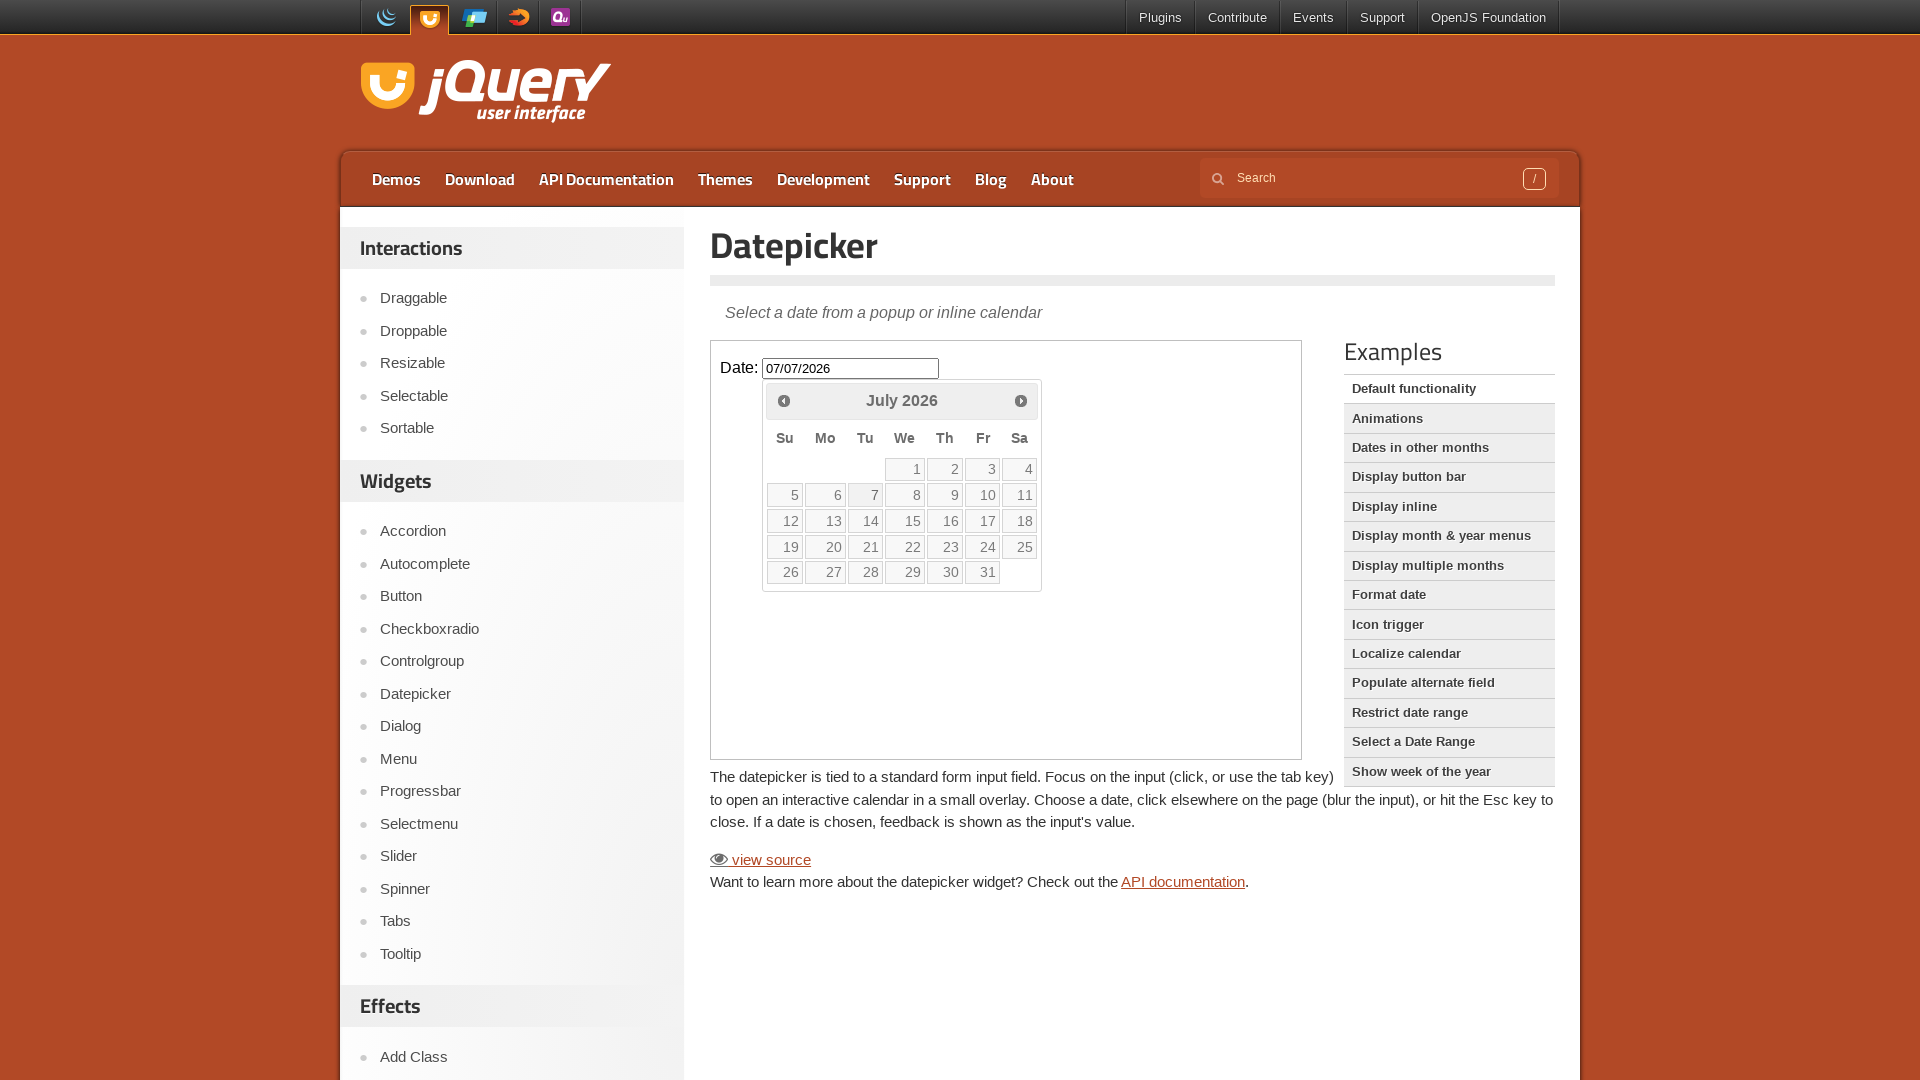

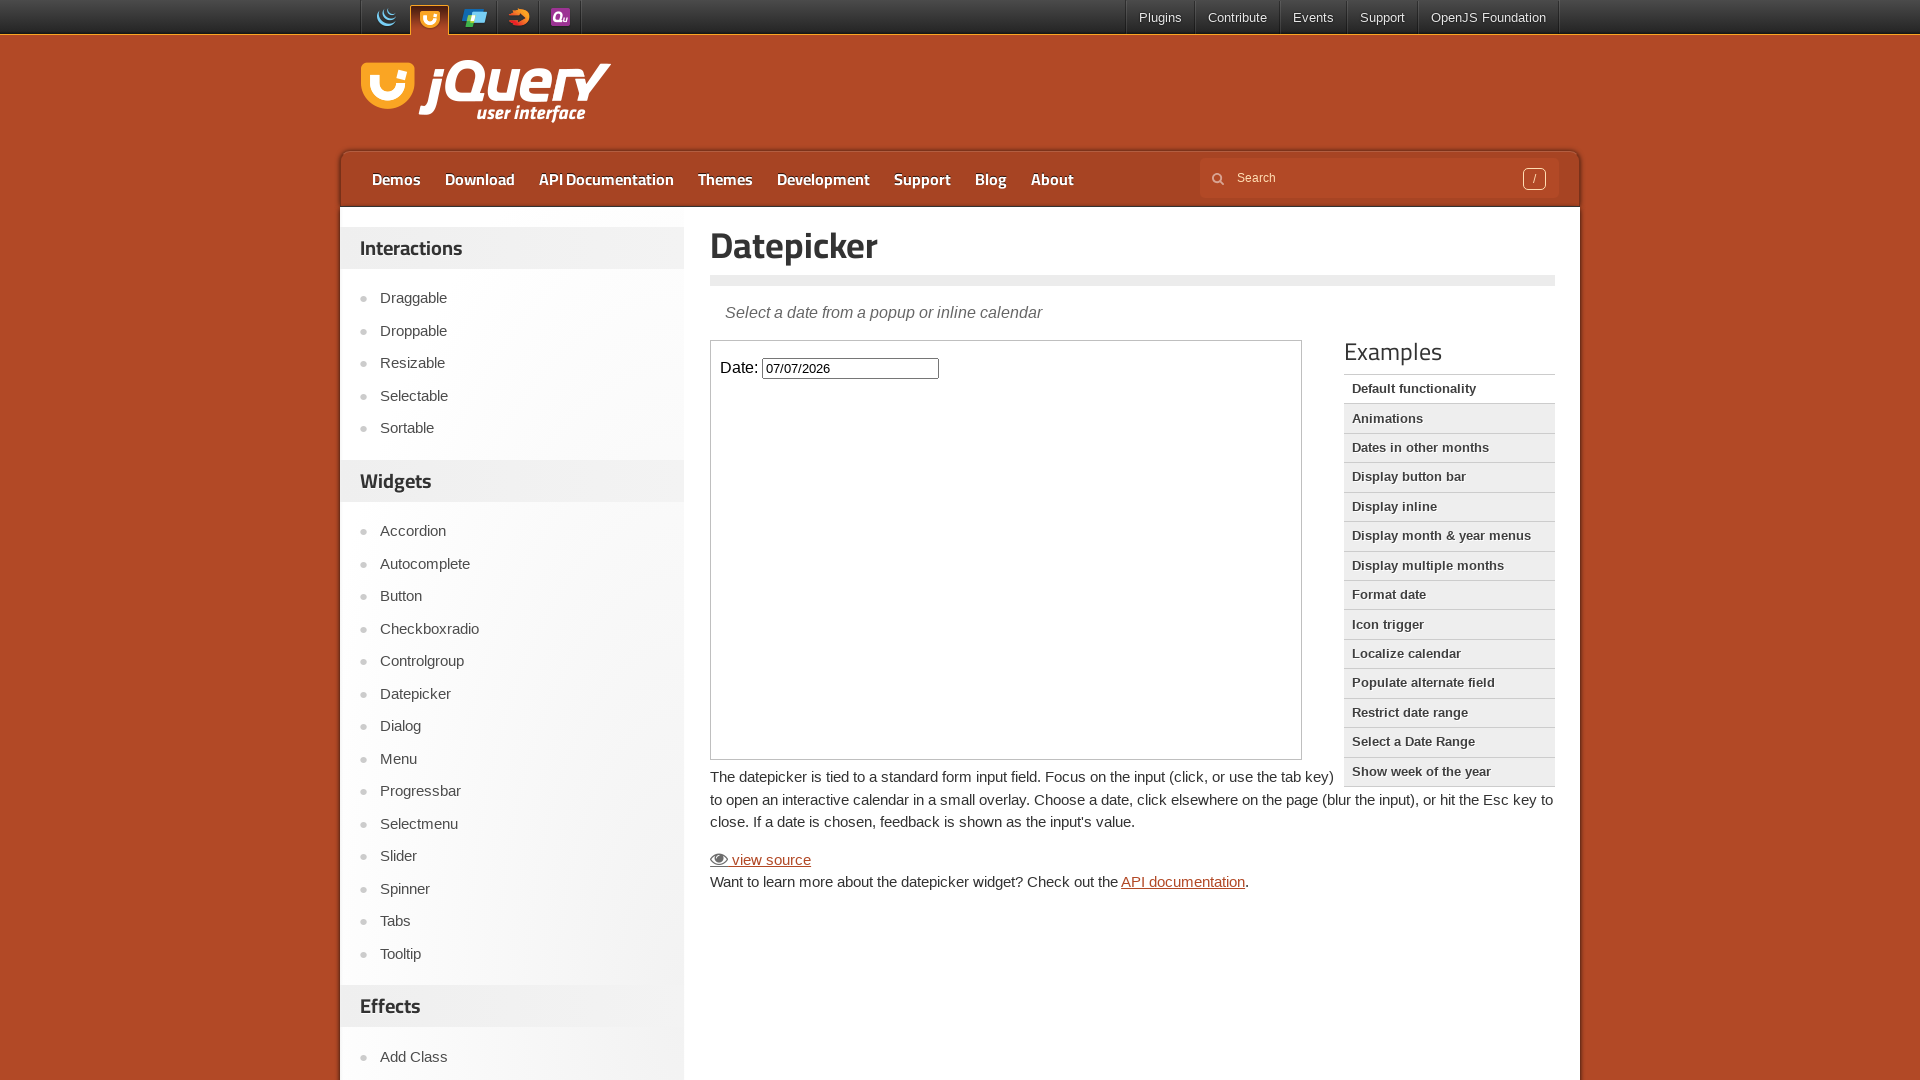